Tests a text box form by filling in user name, email, current address, and permanent address fields, then submitting the form

Starting URL: https://demoqa.com/text-box

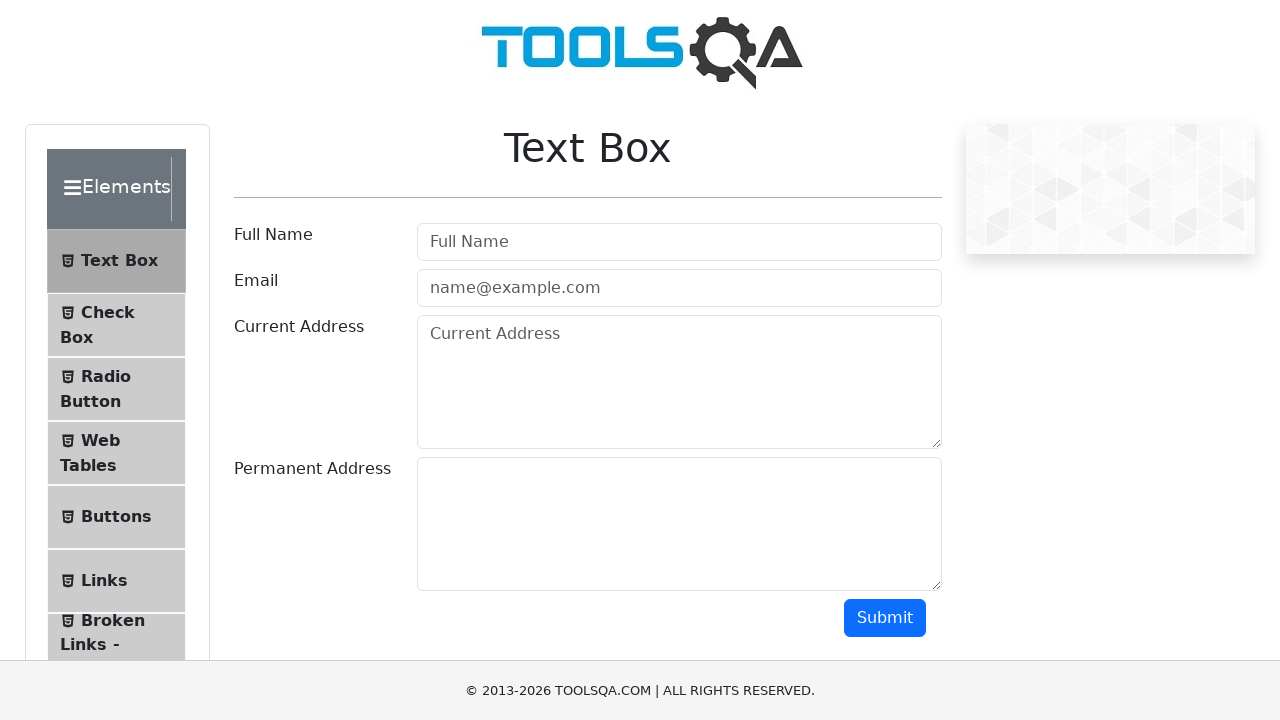

Filled user name field with 'John Smith' on input#userName
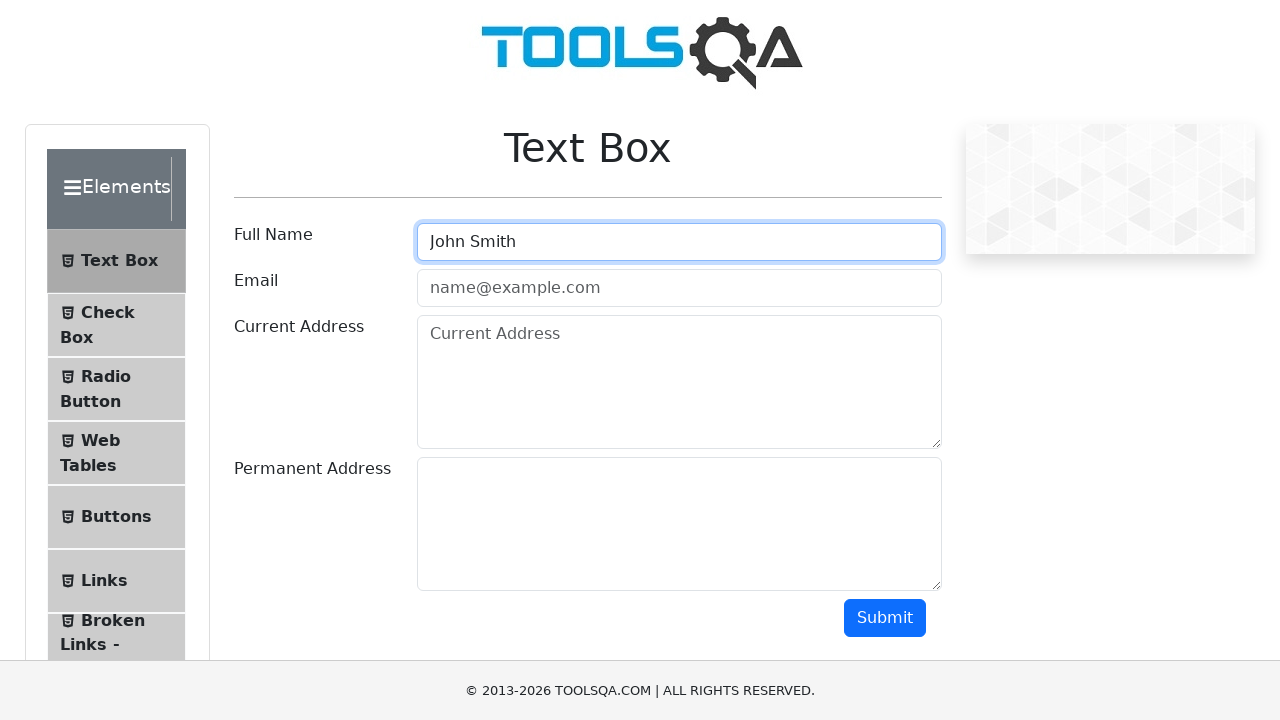

Filled user email field with 'johnsmith@example.com' on input#userEmail
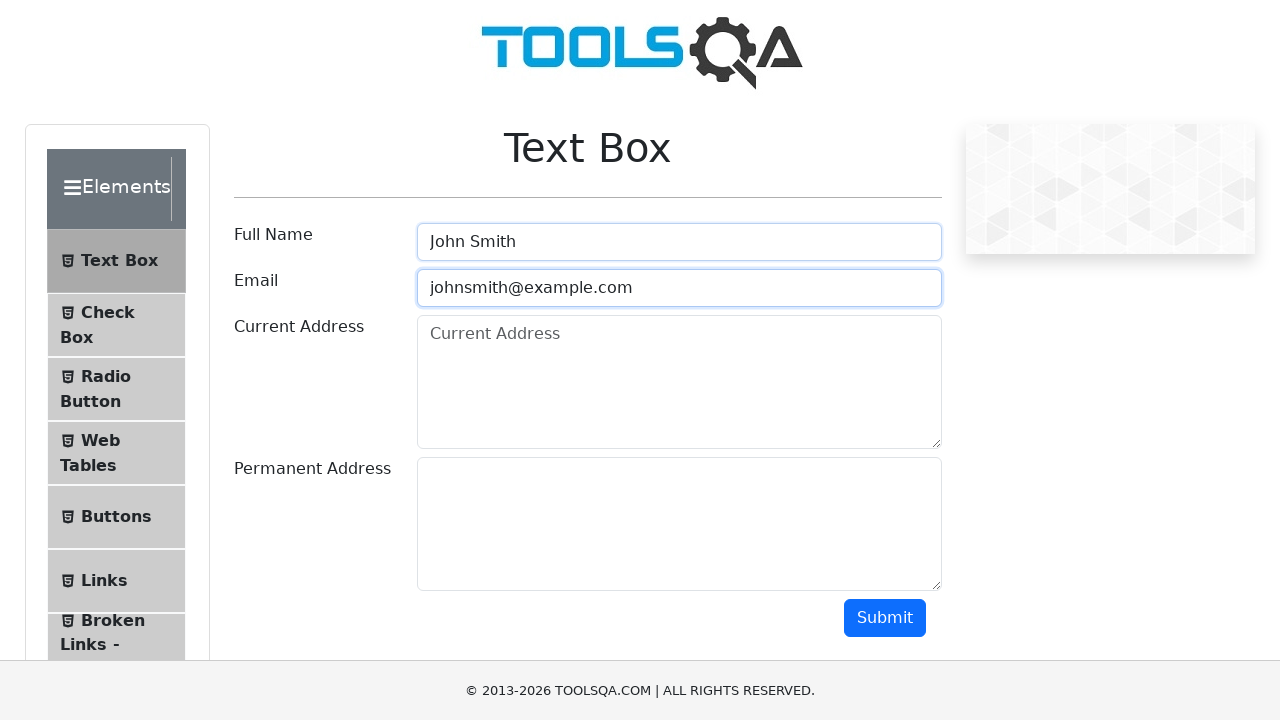

Filled current address field with '123 Main Street, Apt 4B' on textarea#currentAddress
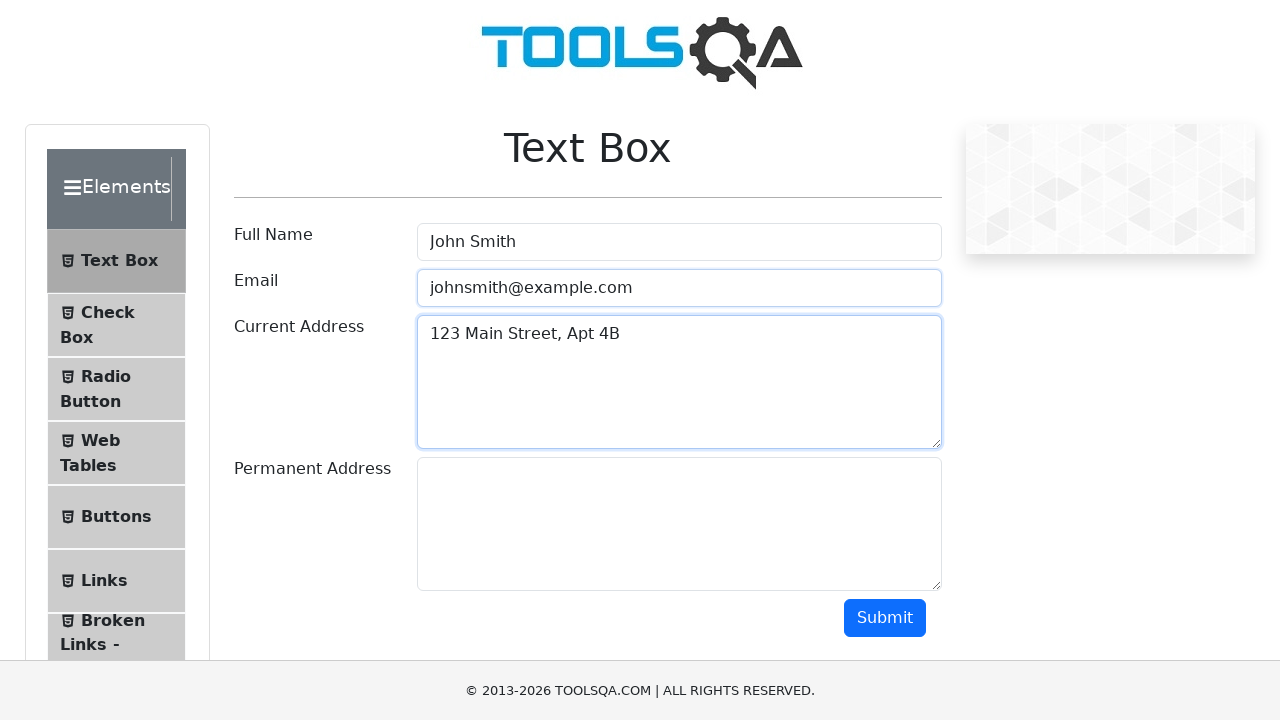

Filled permanent address field with '456 Oak Avenue, Suite 200' on textarea#permanentAddress
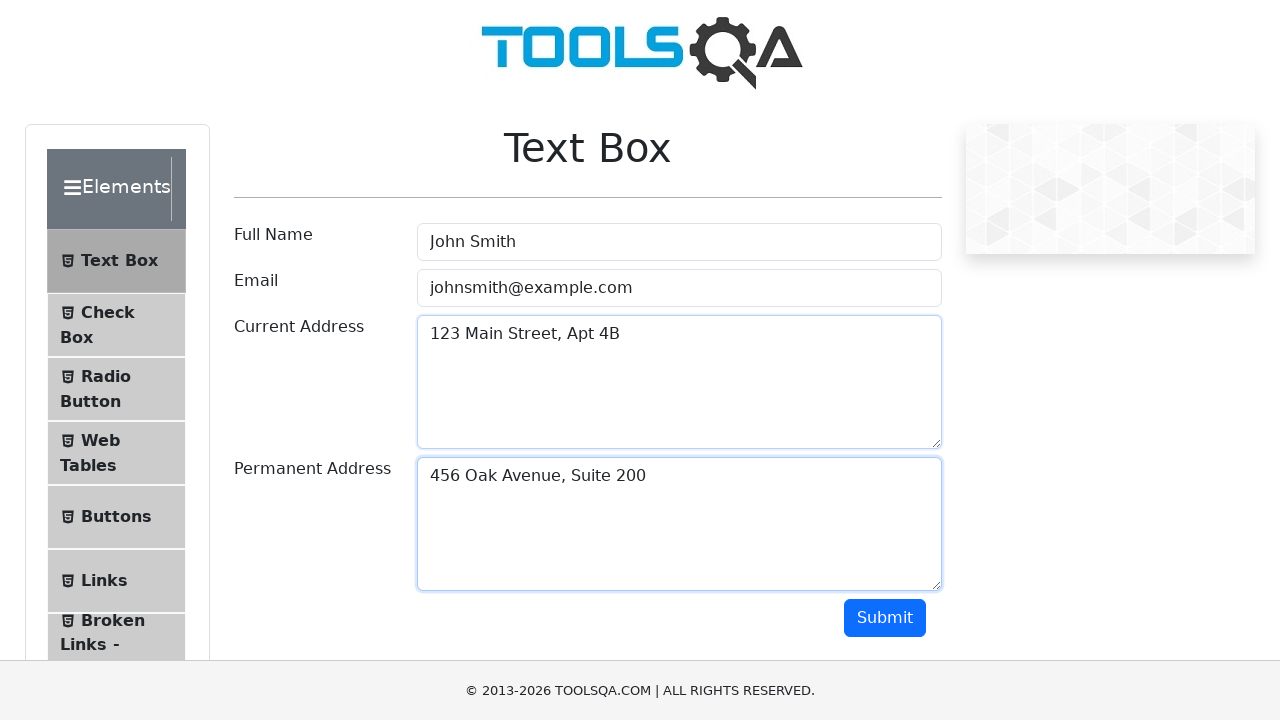

Clicked submit button to submit the text box form at (885, 618) on button#submit
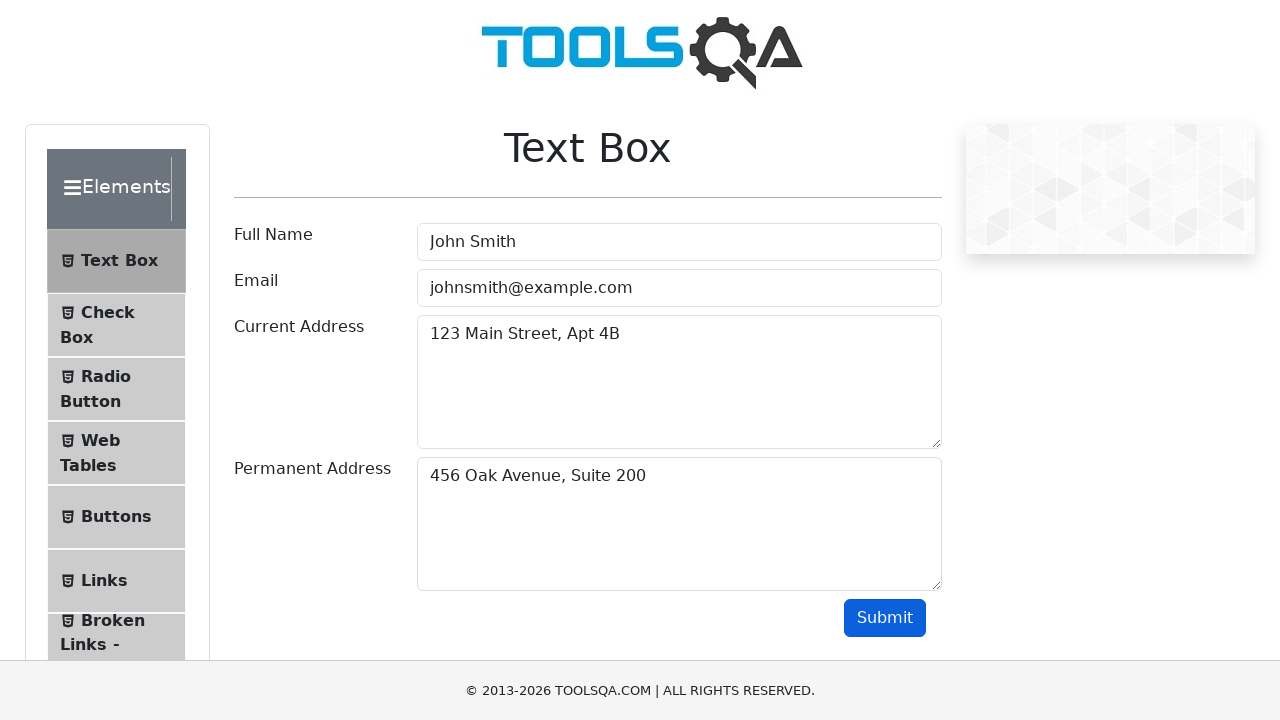

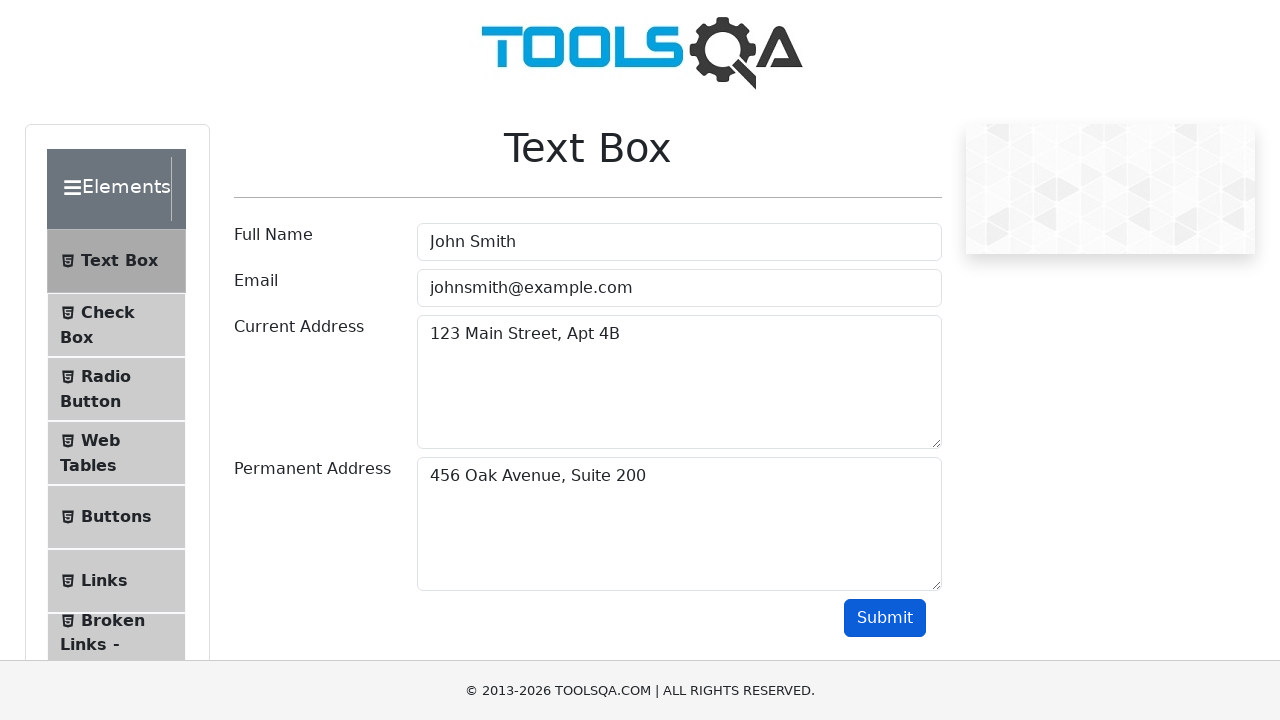